Navigates to DevExtreme React Grid documentation page and scrolls to a specific section about using paging with other data processing plugins

Starting URL: https://devexpress.github.io/devextreme-reactive/react/grid/docs/guides/paging/

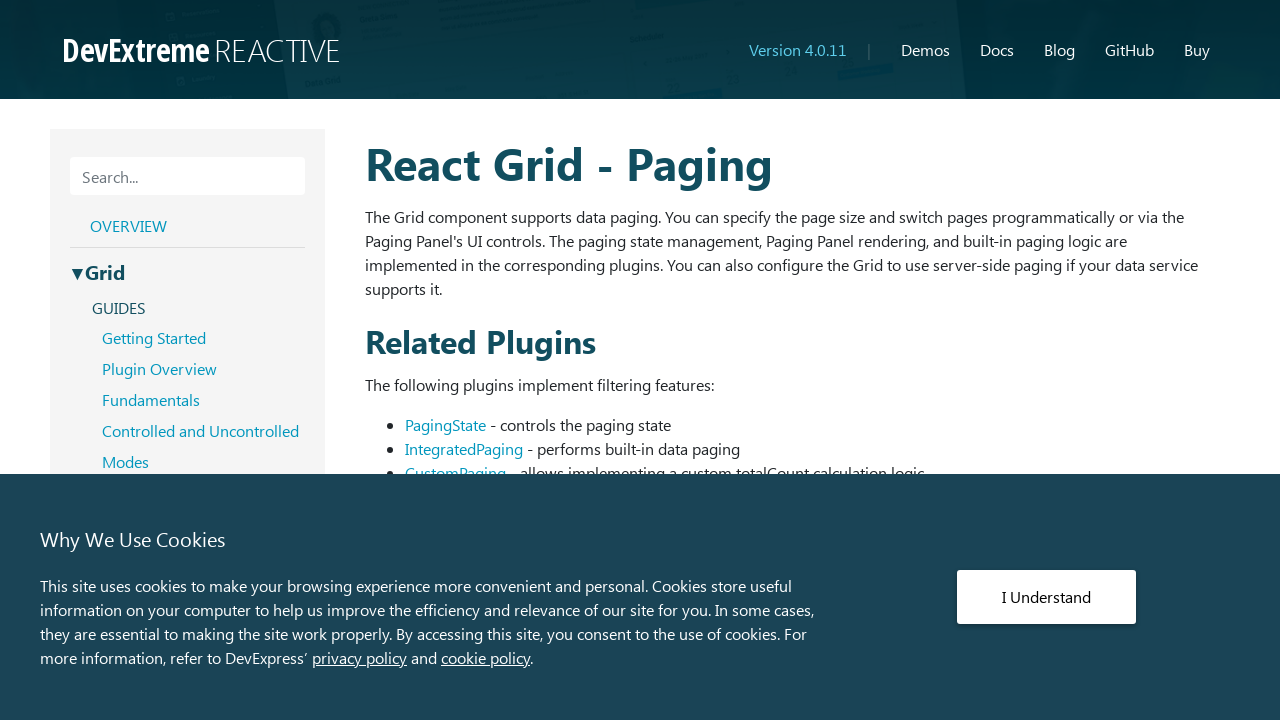

Waited for page to reach domcontentloaded state
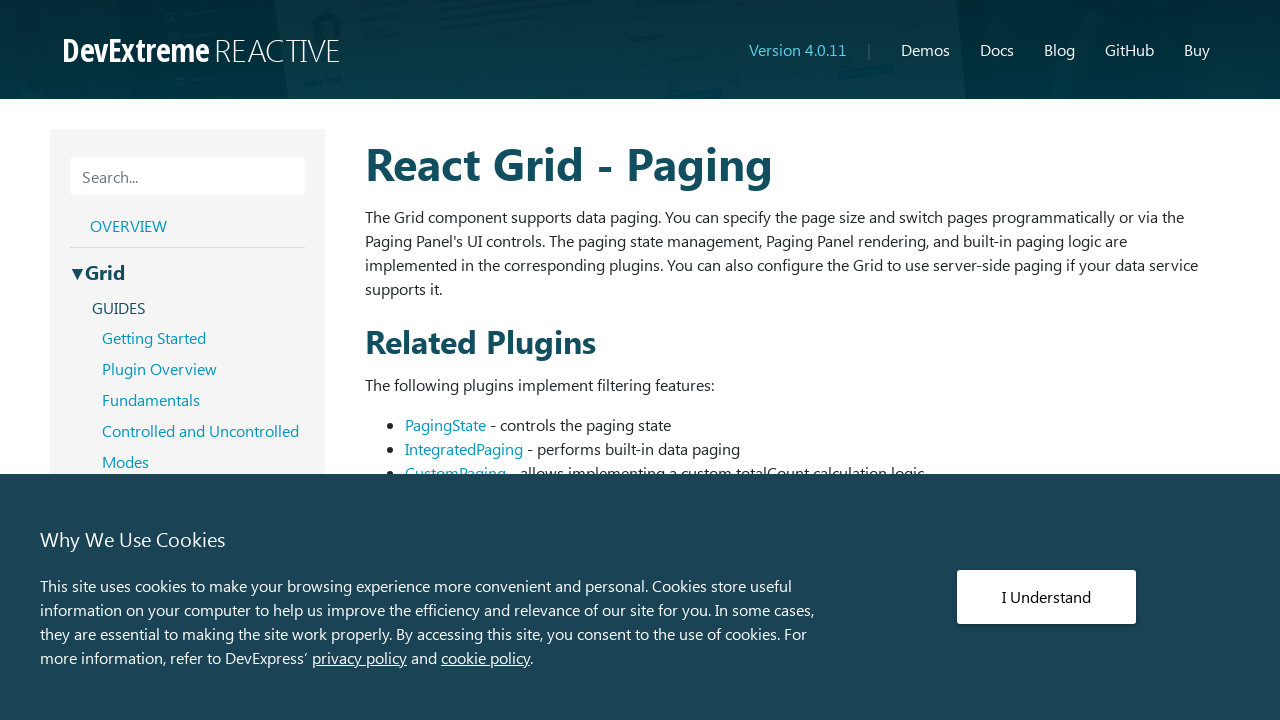

Located the section about using paging with other data processing plugins
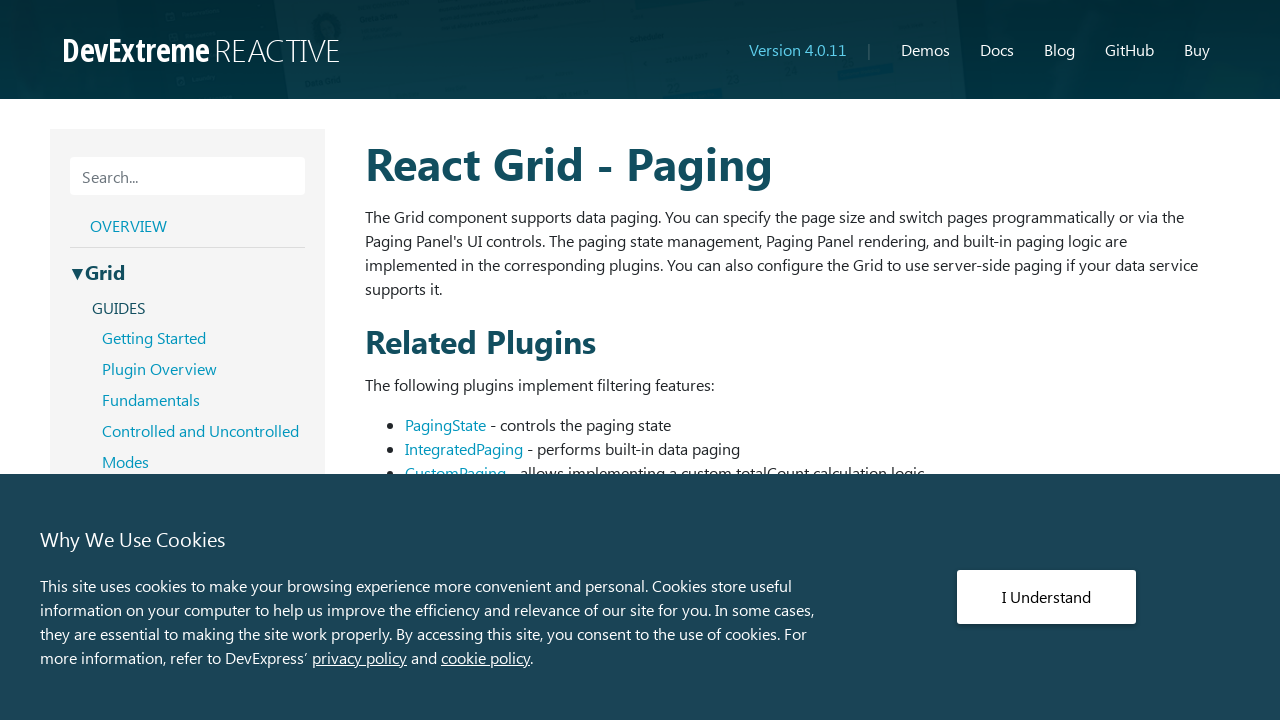

Scrolled to the paging with other data processing plugins section
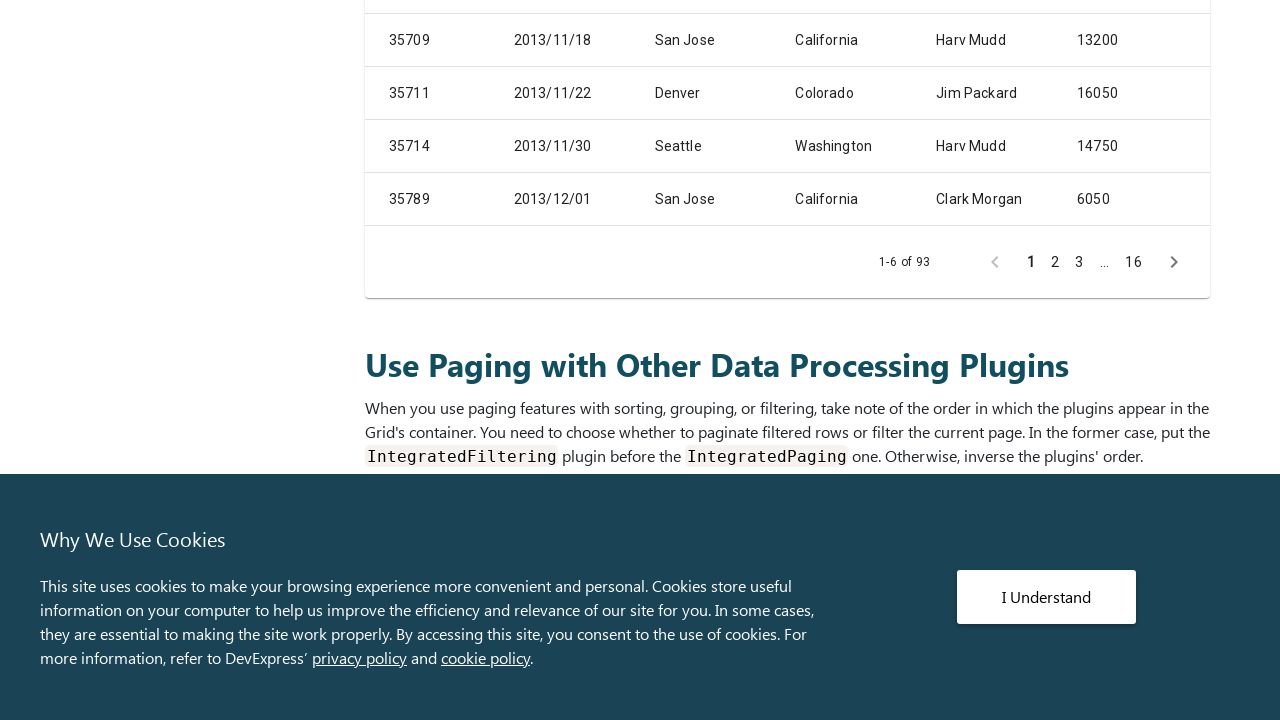

Waited 1000ms for scroll animation to complete
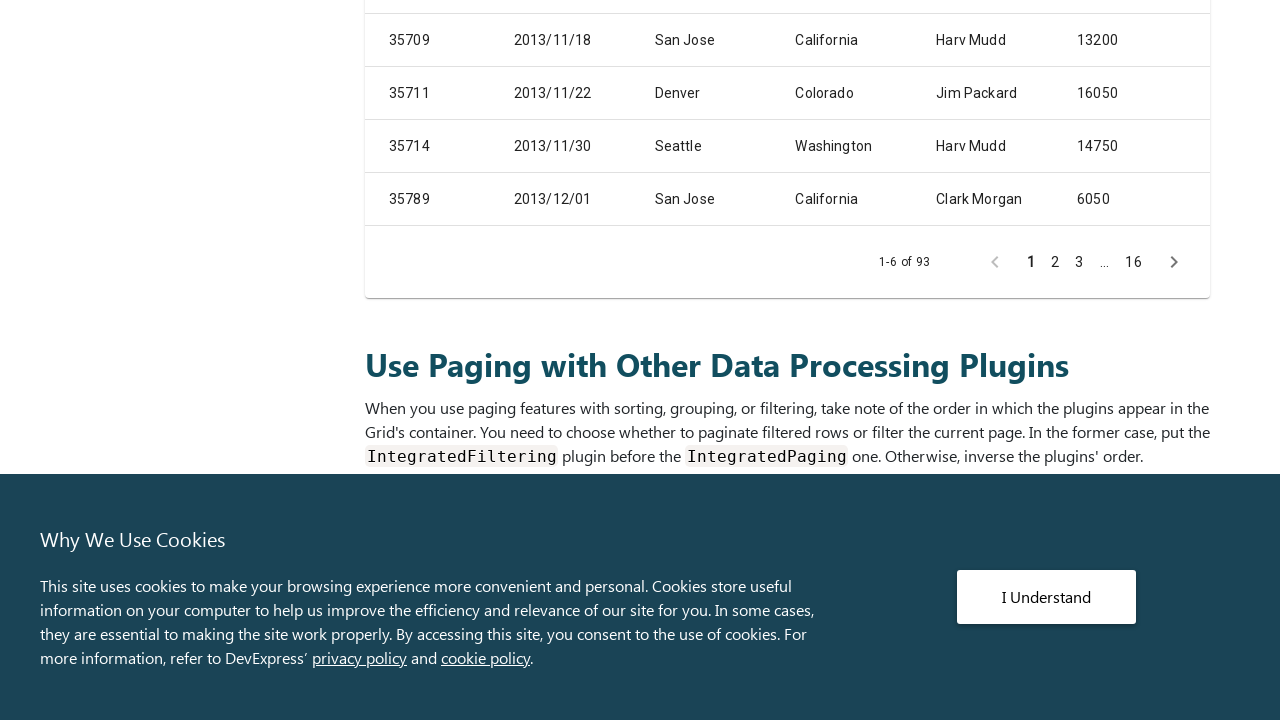

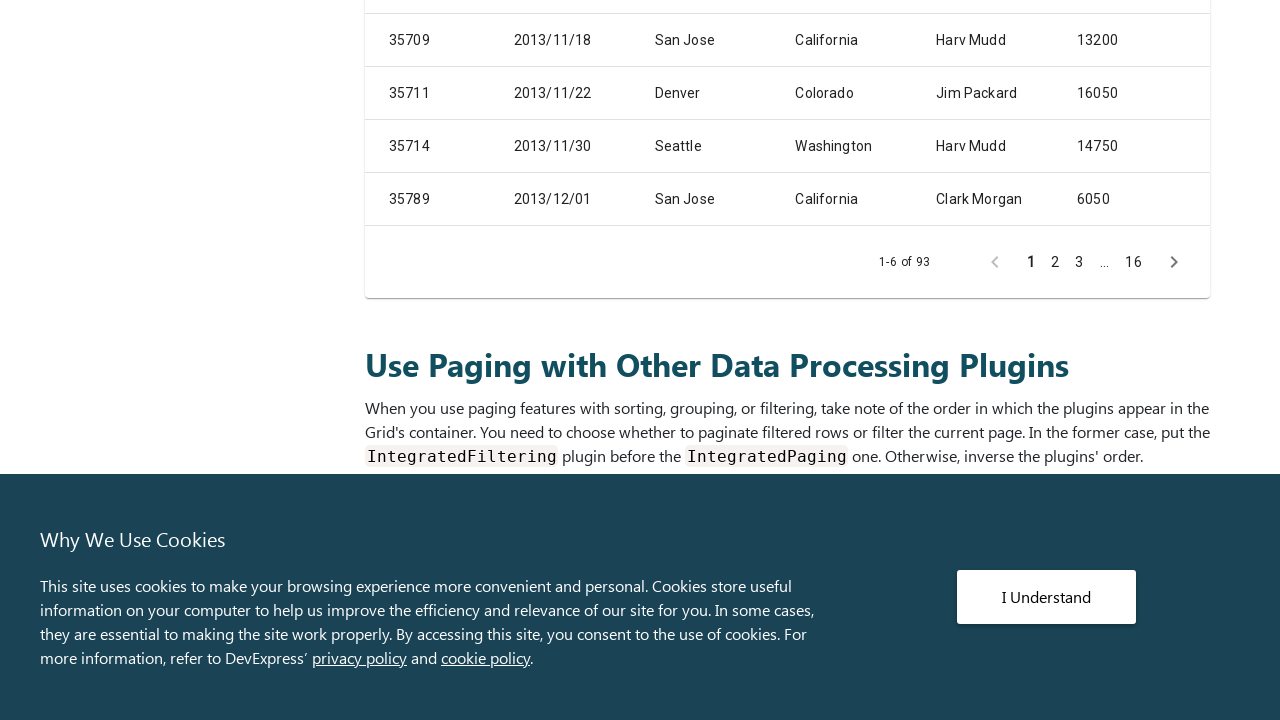